Fills out a form with experience, programming language preferences, tools, notes, and location information

Starting URL: https://dineshvelhal.github.io/testautomation-playground/forms.html

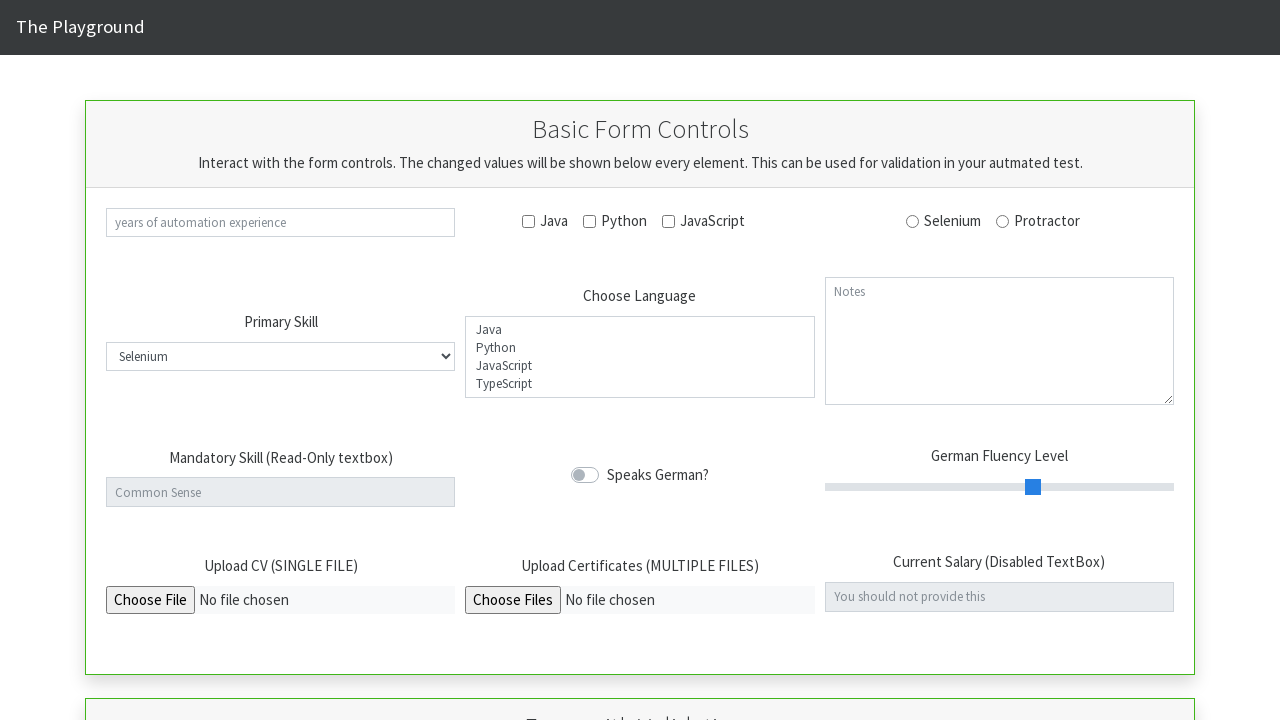

Waited for experience field to be available
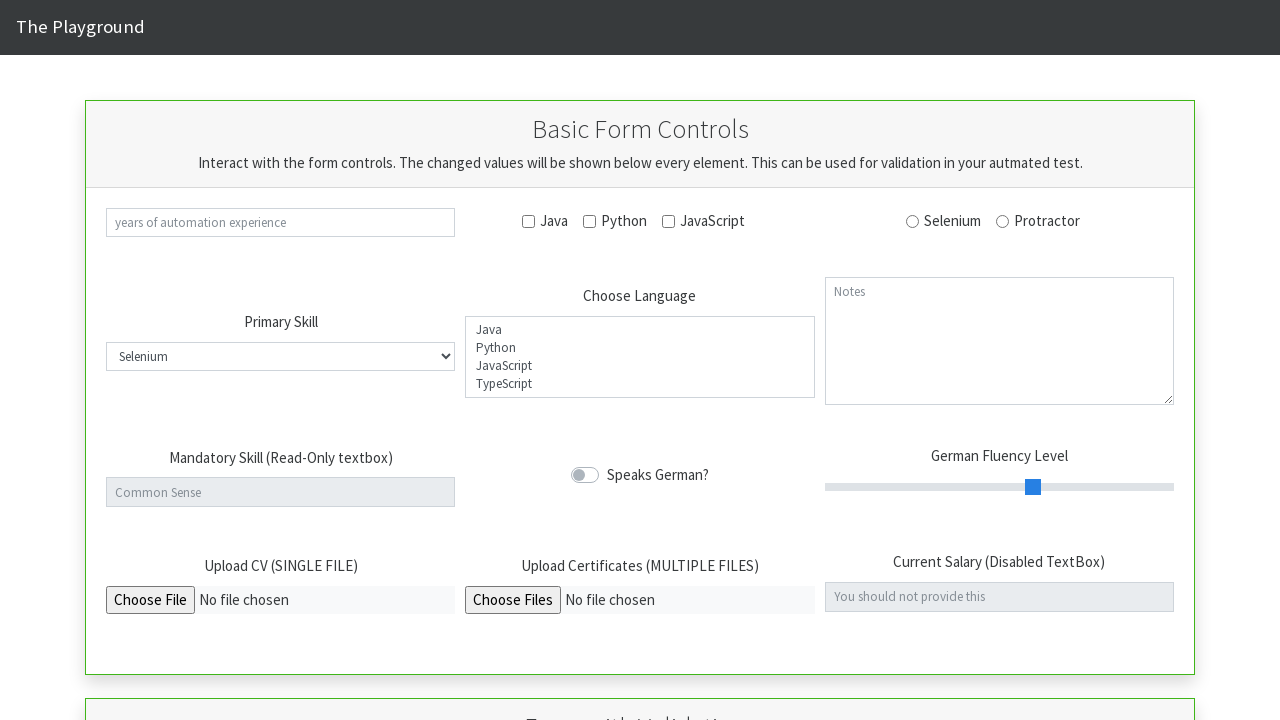

Filled experience field with '5' on #exp
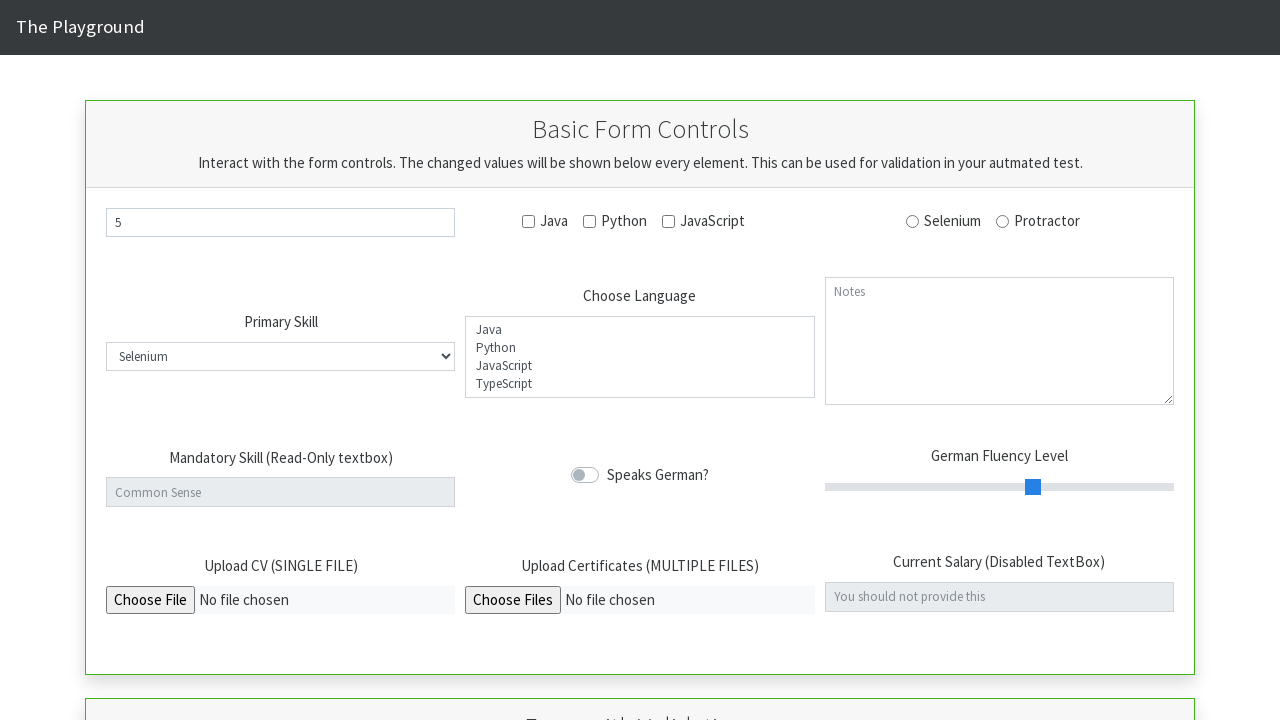

Selected JavaScript programming language checkbox at (669, 221) on #check_javascript
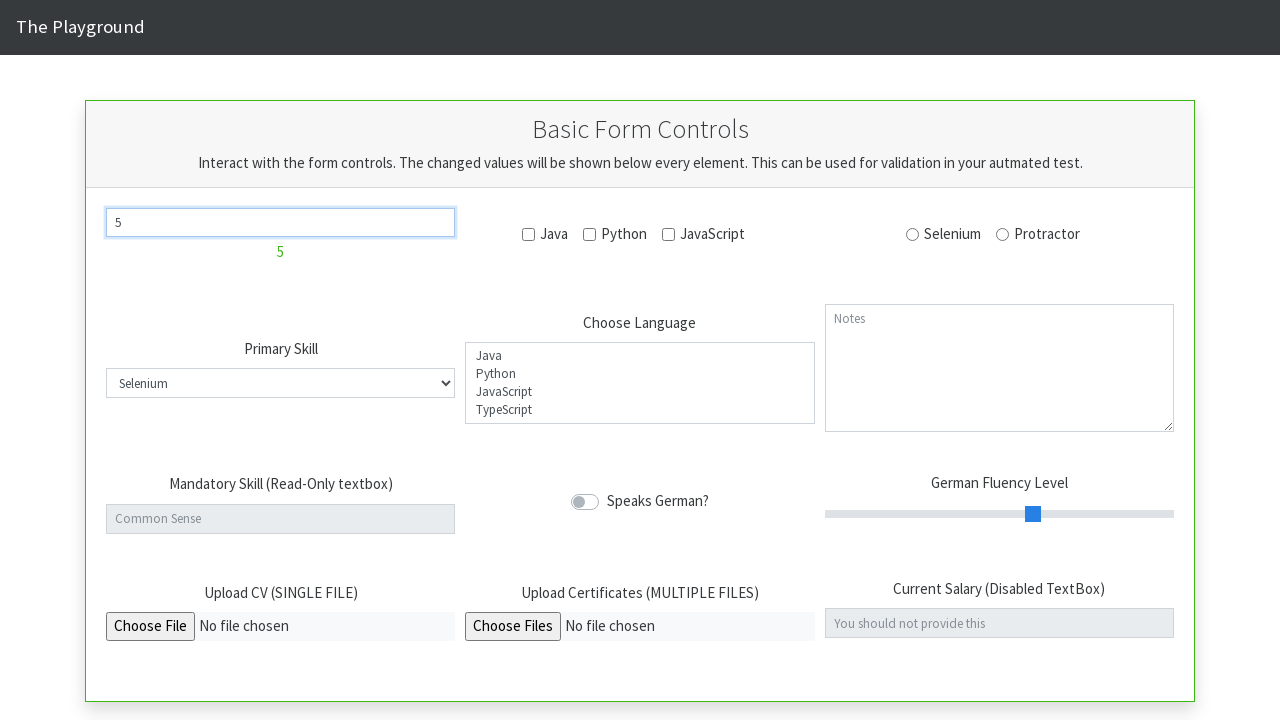

Selected Selenium radio button at (913, 235) on #rad_selenium
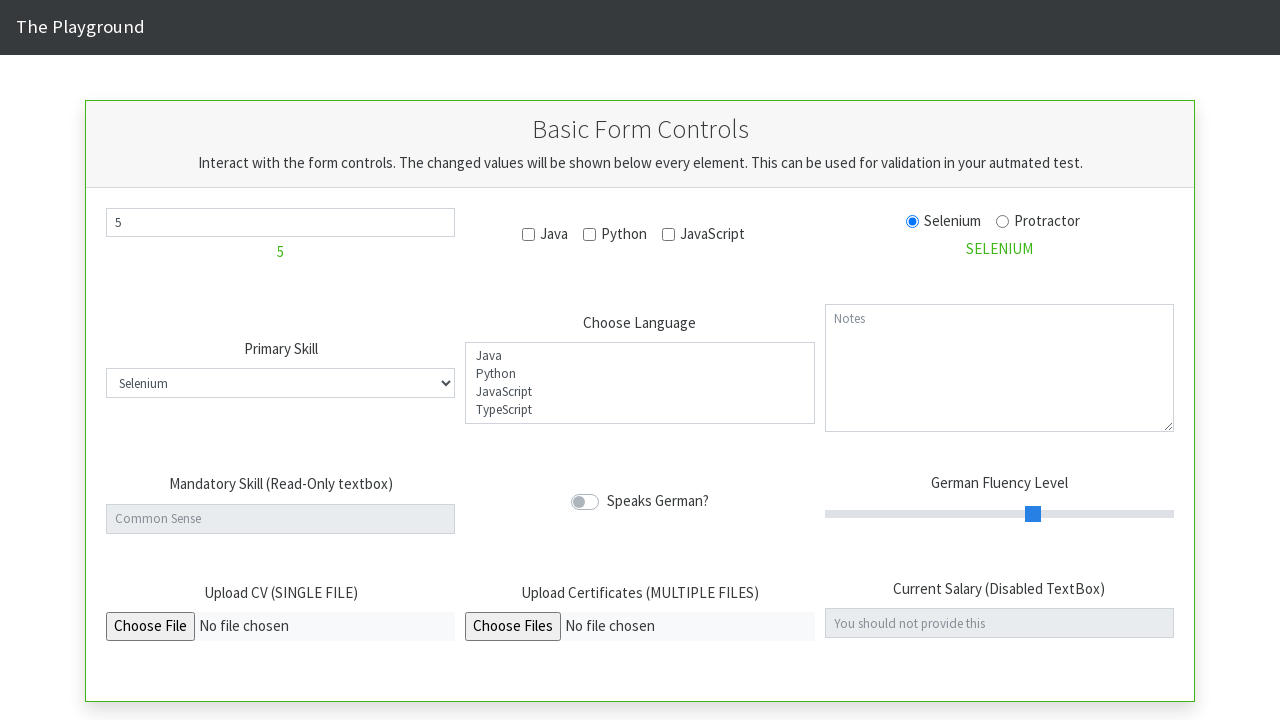

Selected first tool from tools dropdown on #select_tool
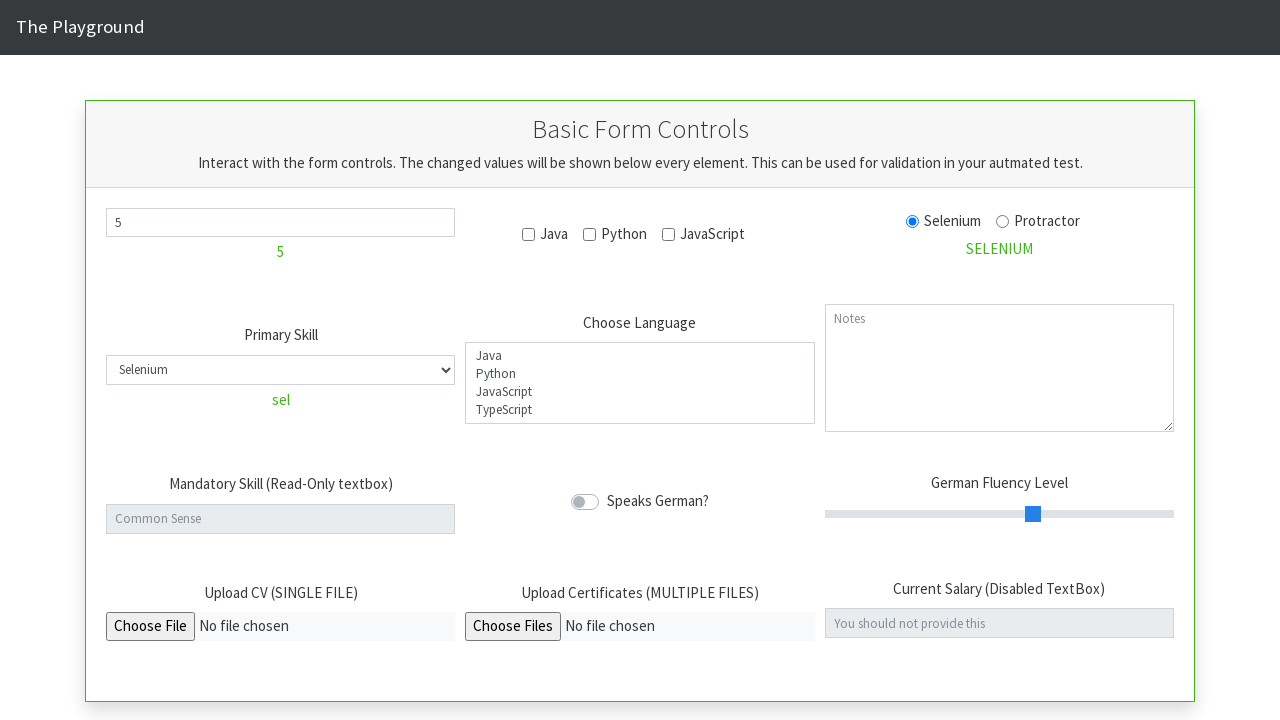

Selected language at index 2 from language dropdown on #select_lang
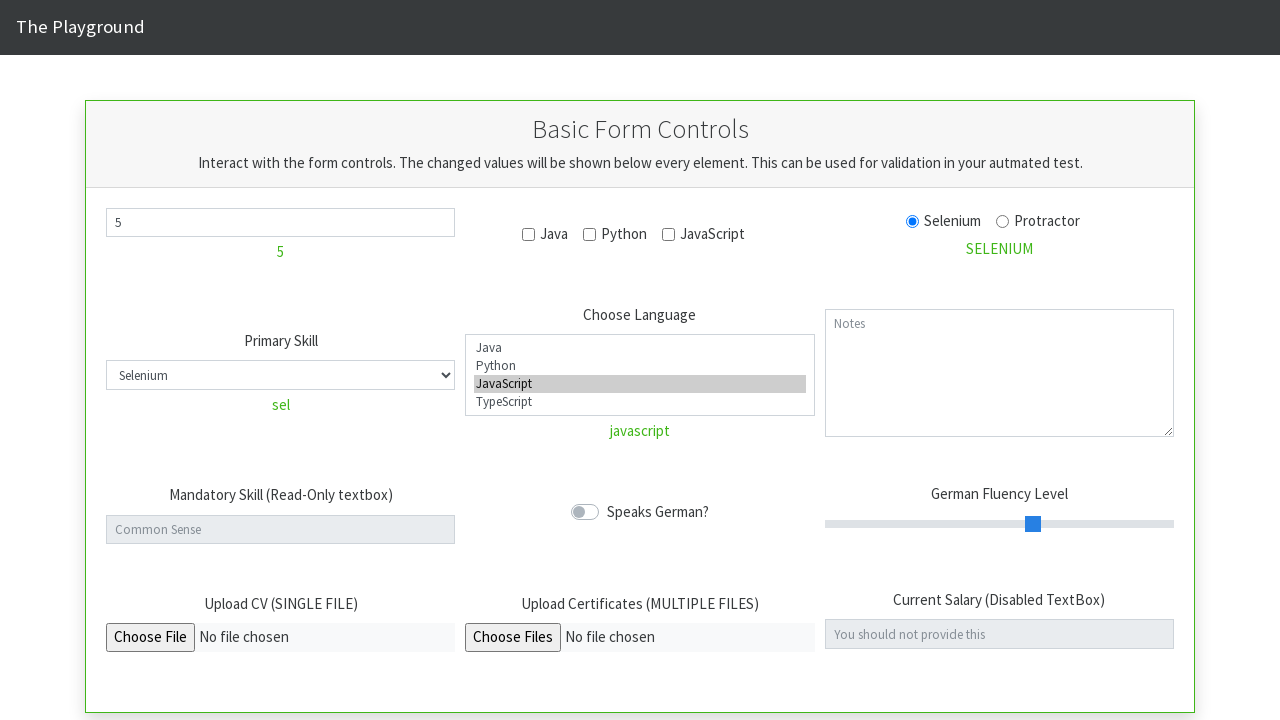

Filled notes field with 'iam interested' on #notes
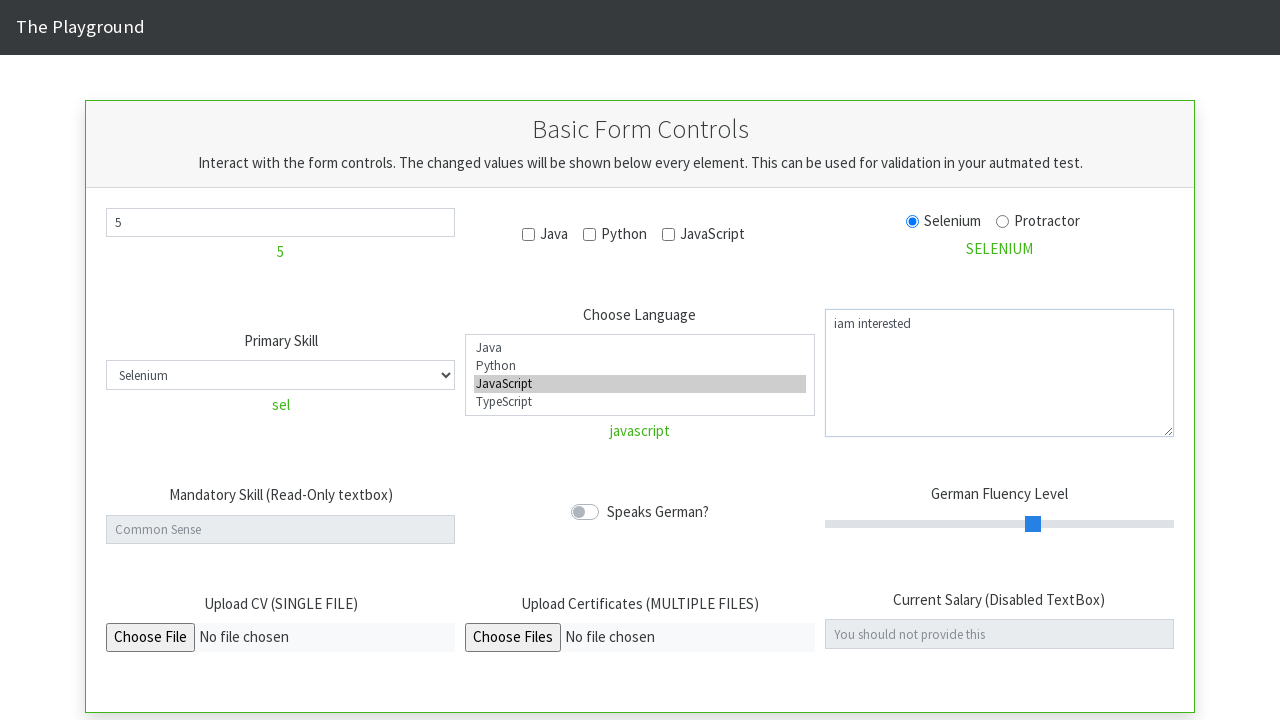

Scrolled to fluency element
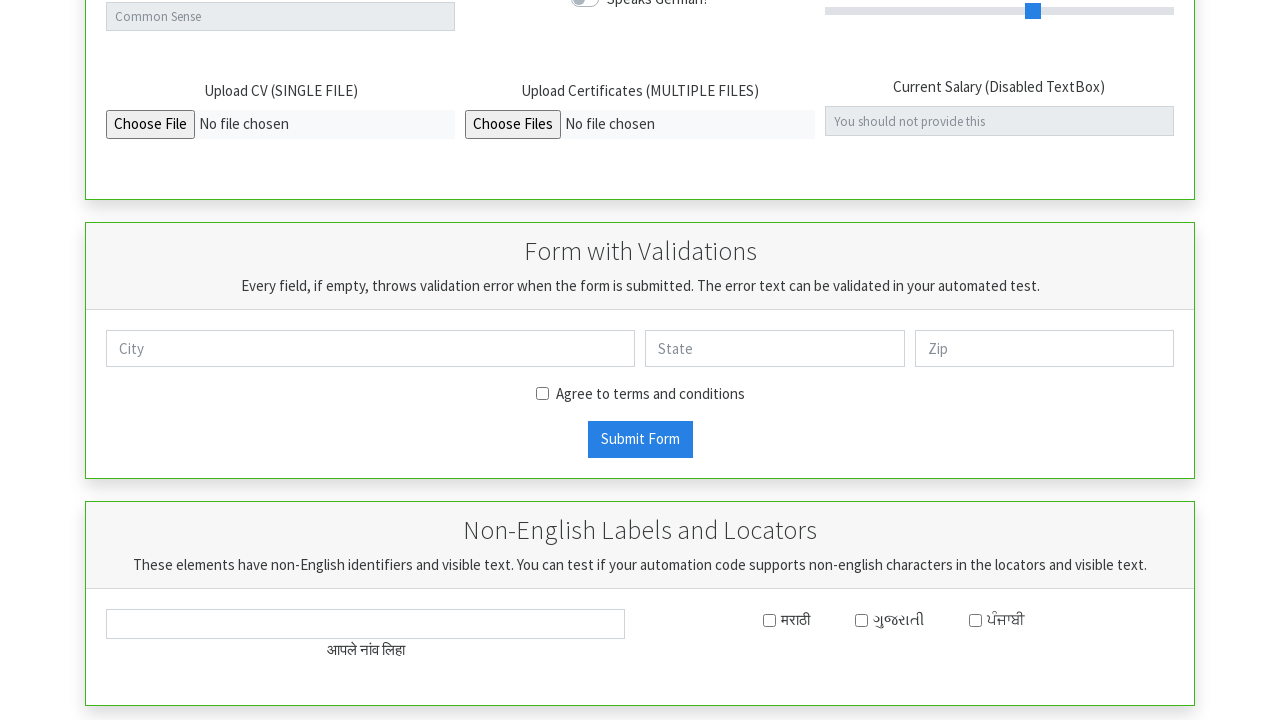

Filled city field with 'Bangalore' on #validationCustom03
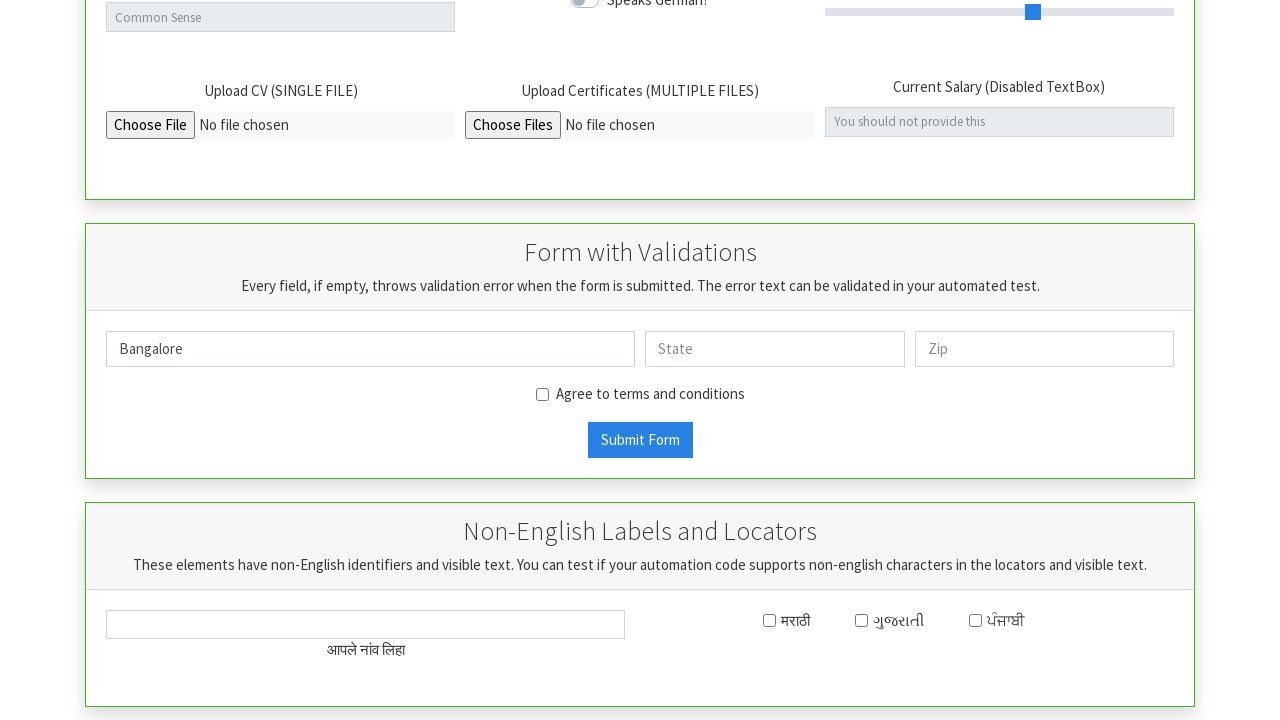

Filled state field with 'Karnataka' on #validationCustom04
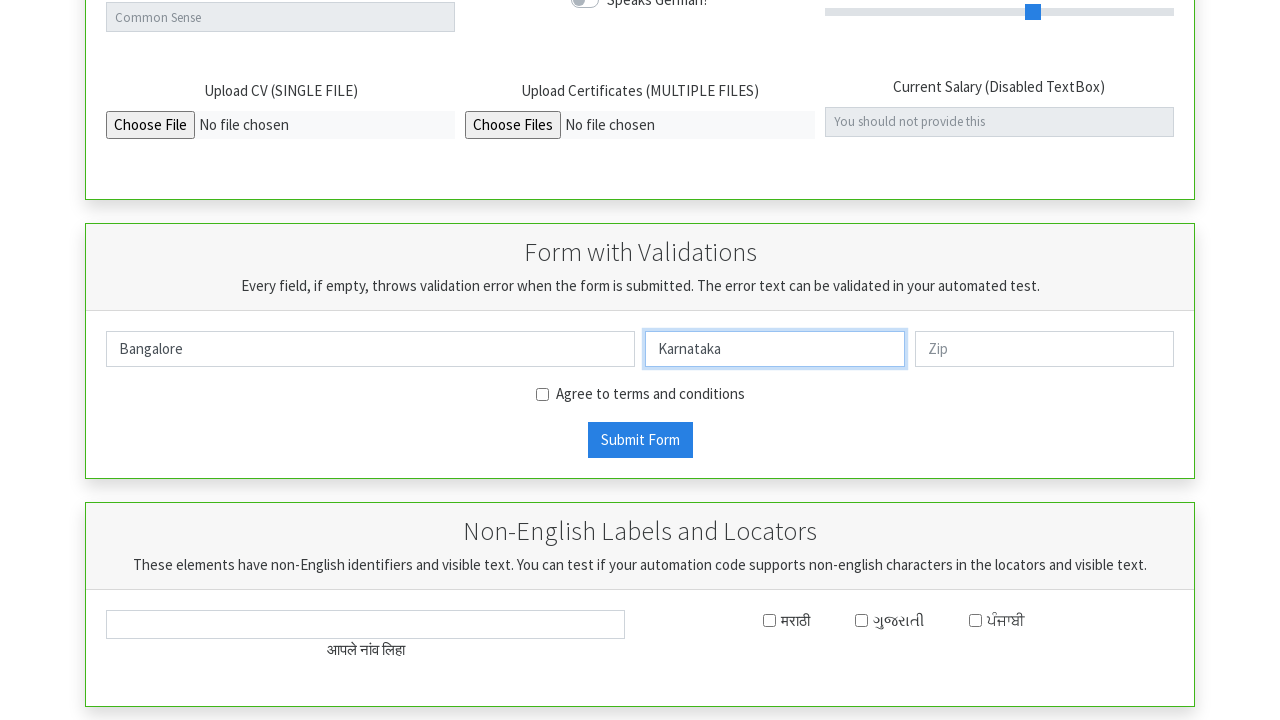

Filled pincode field with '560037' on #validationCustom05
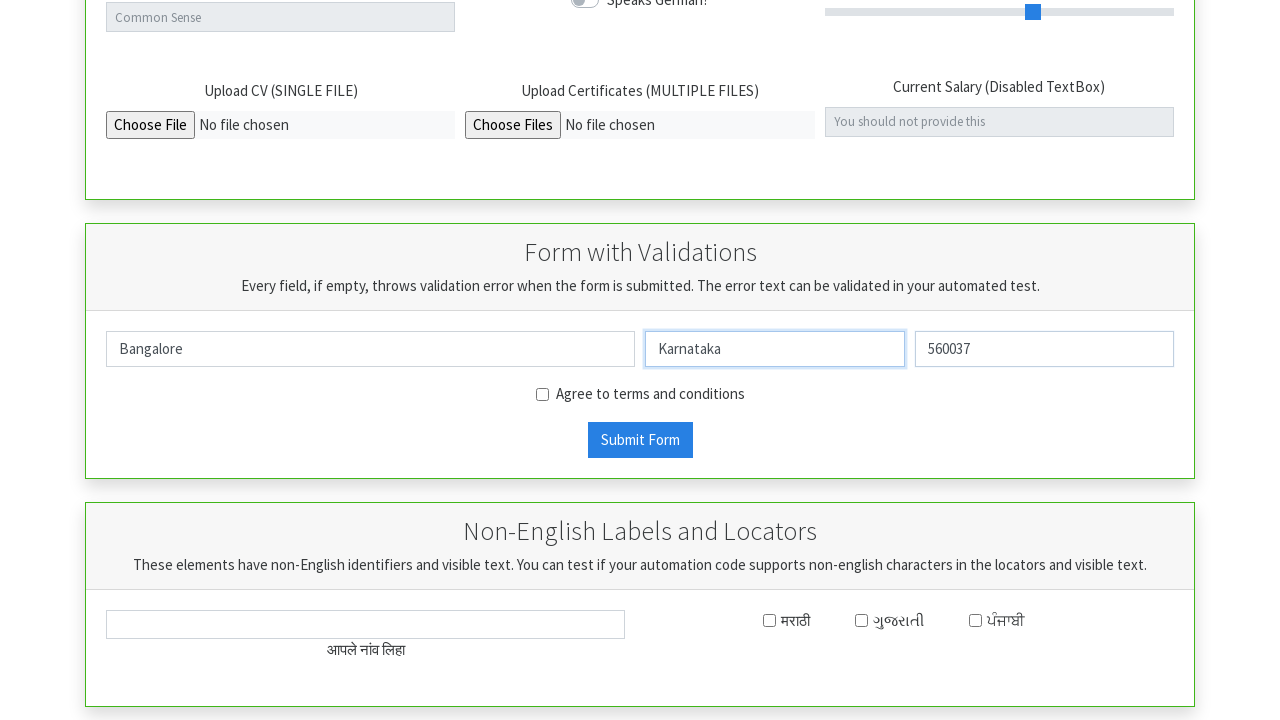

Checked agreement checkbox at (542, 394) on #invalidCheck
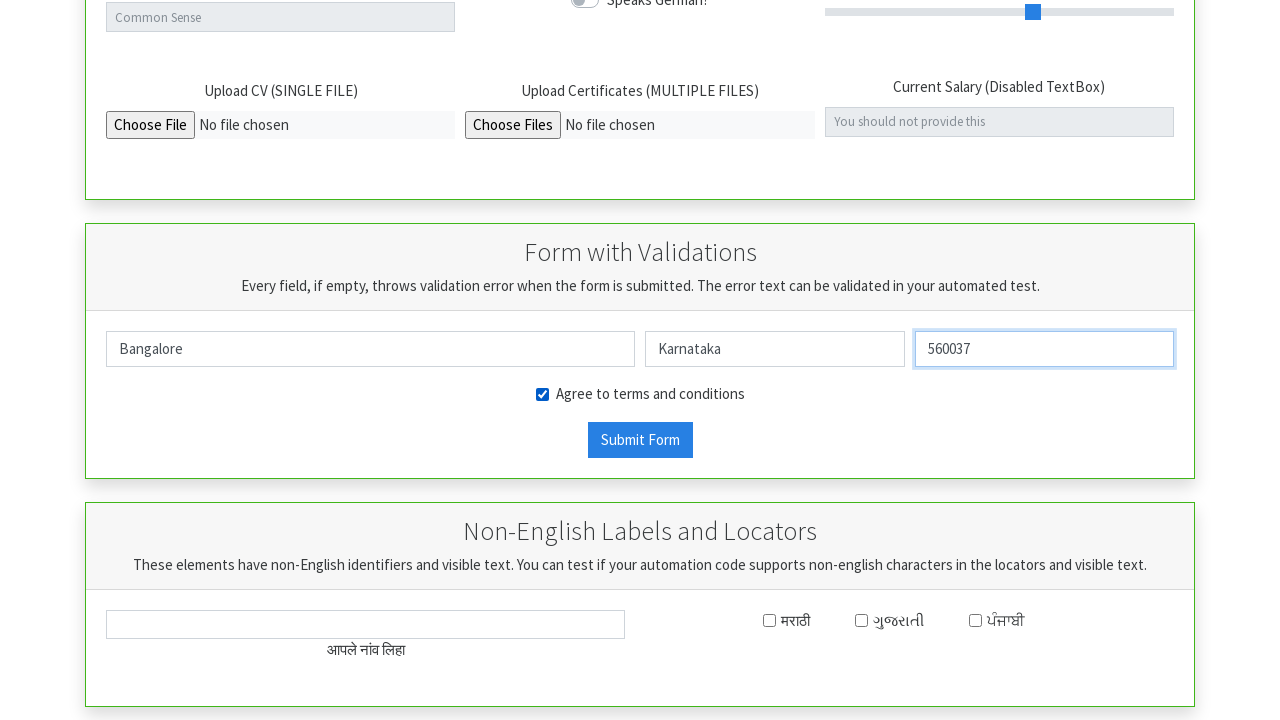

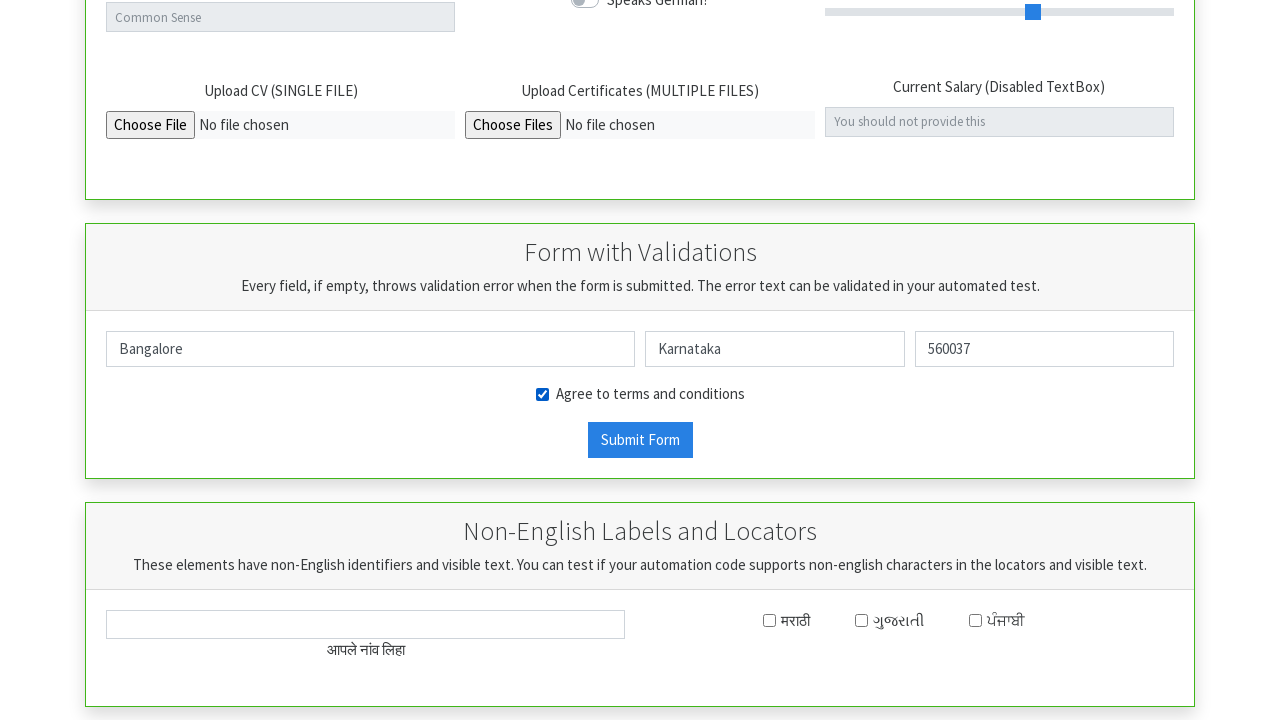